Navigates between GitHub and Hepsiburada websites, verifies page title and URL contains specific text, then navigates back and refreshes the page

Starting URL: https://github.com/nilgunaydin/

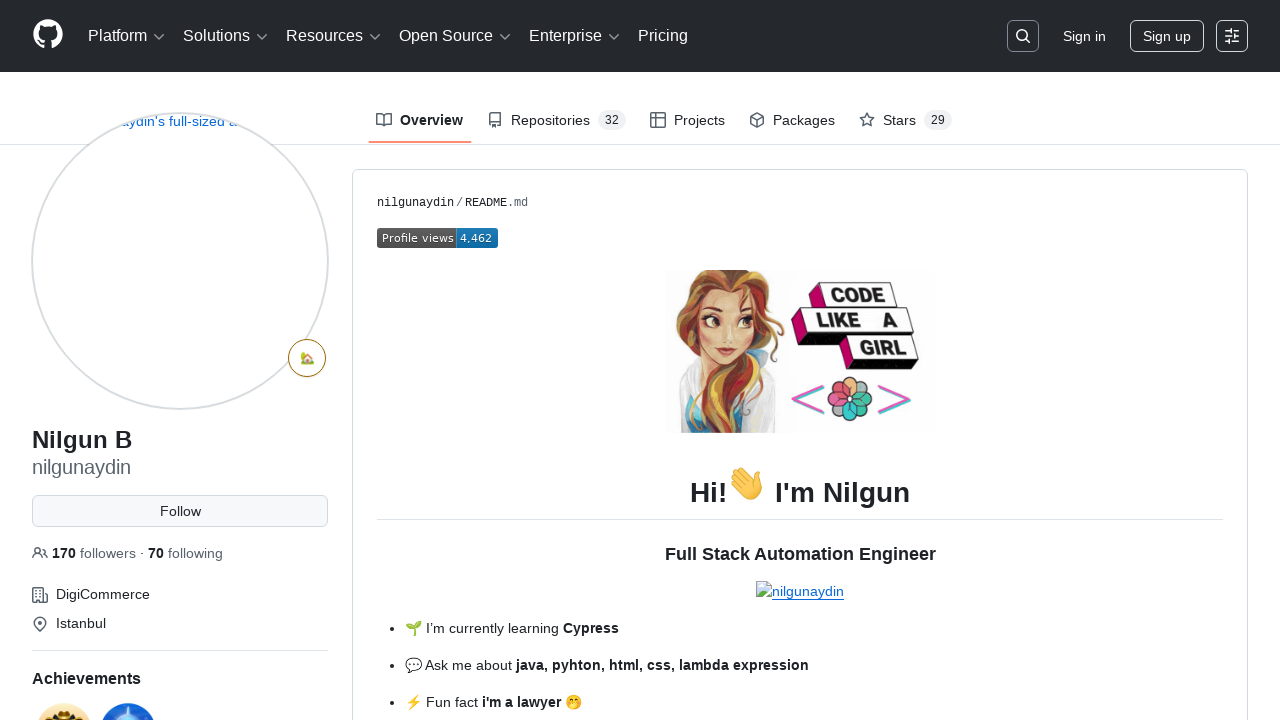

Navigated to Hepsiburada website
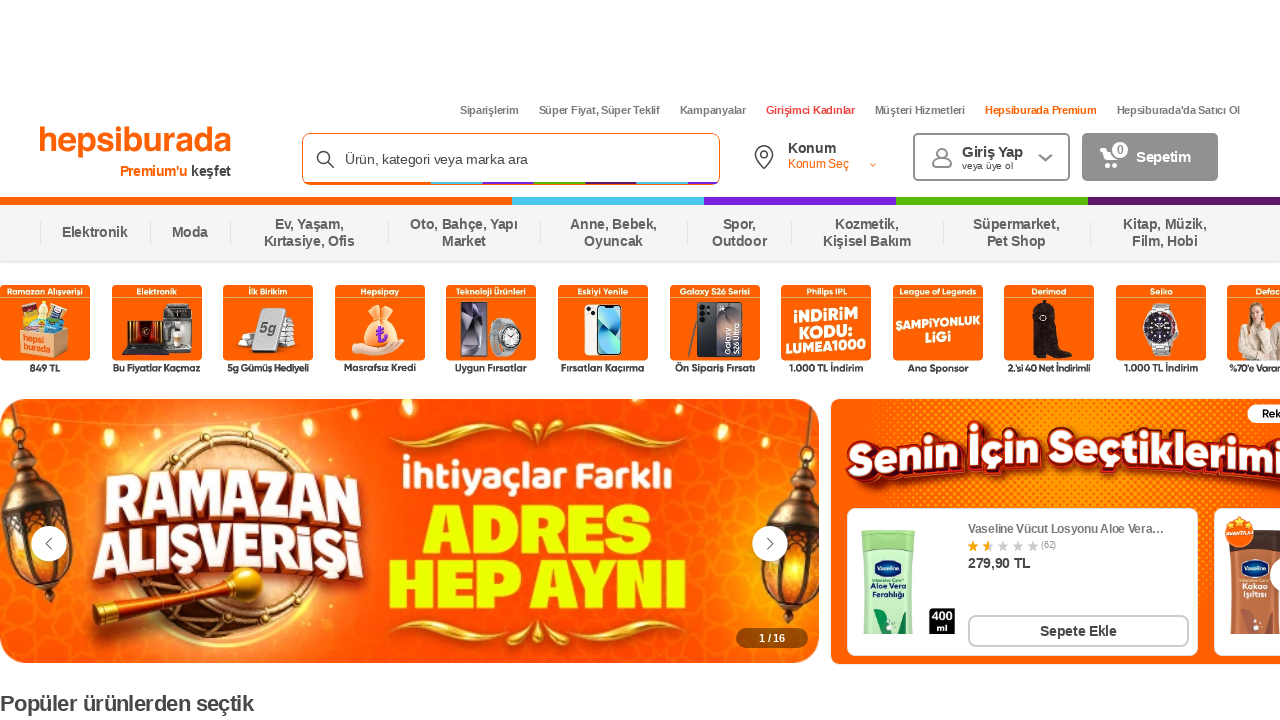

Retrieved page title
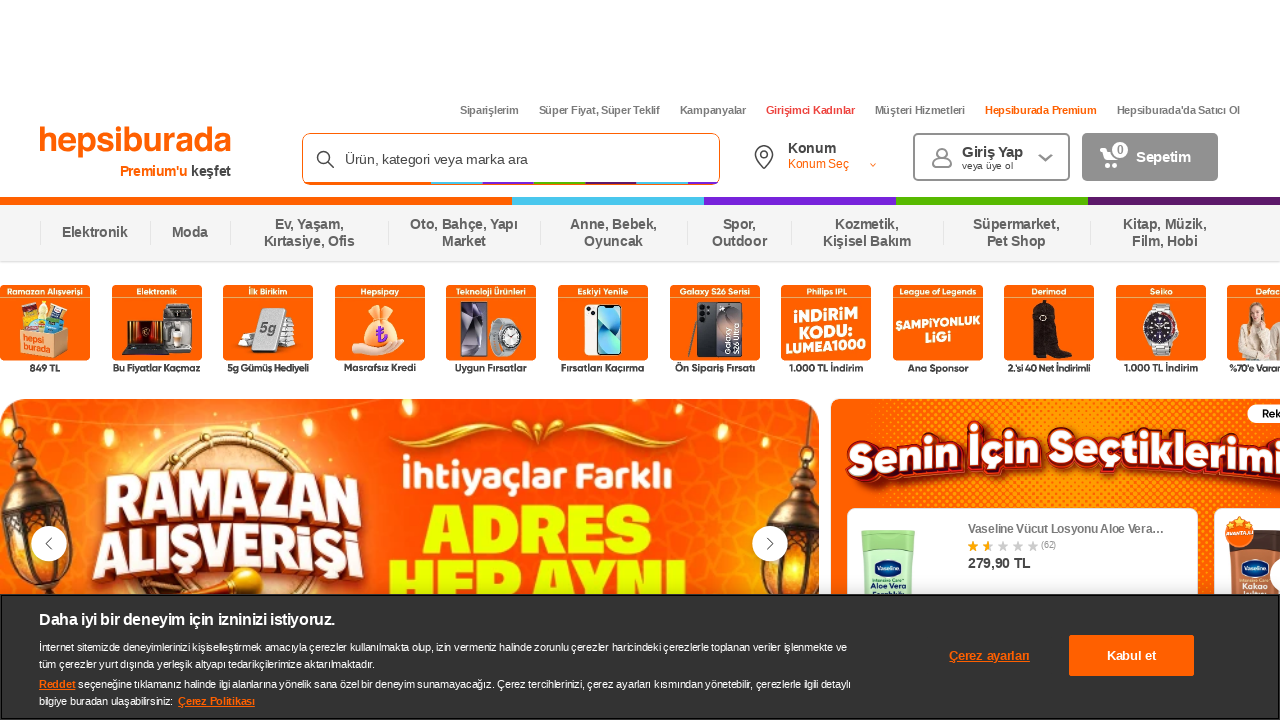

Retrieved page URL
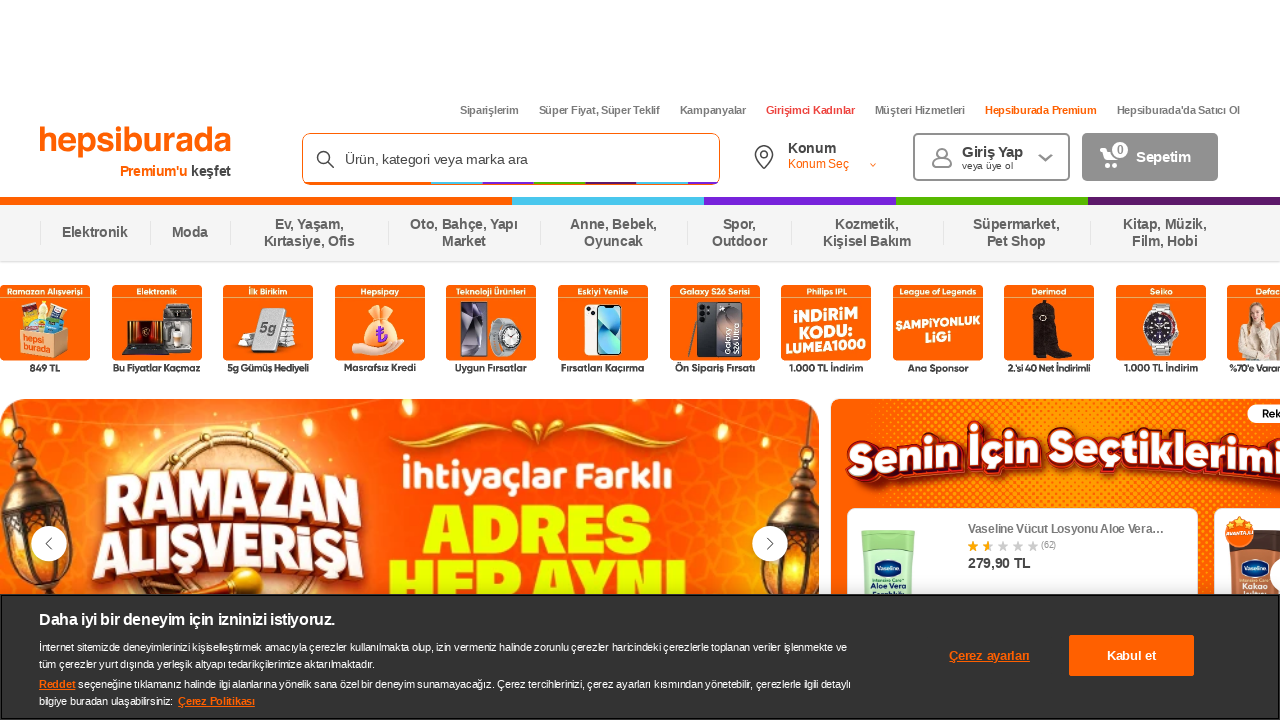

Title verification PASSED - 'burada' found in page title
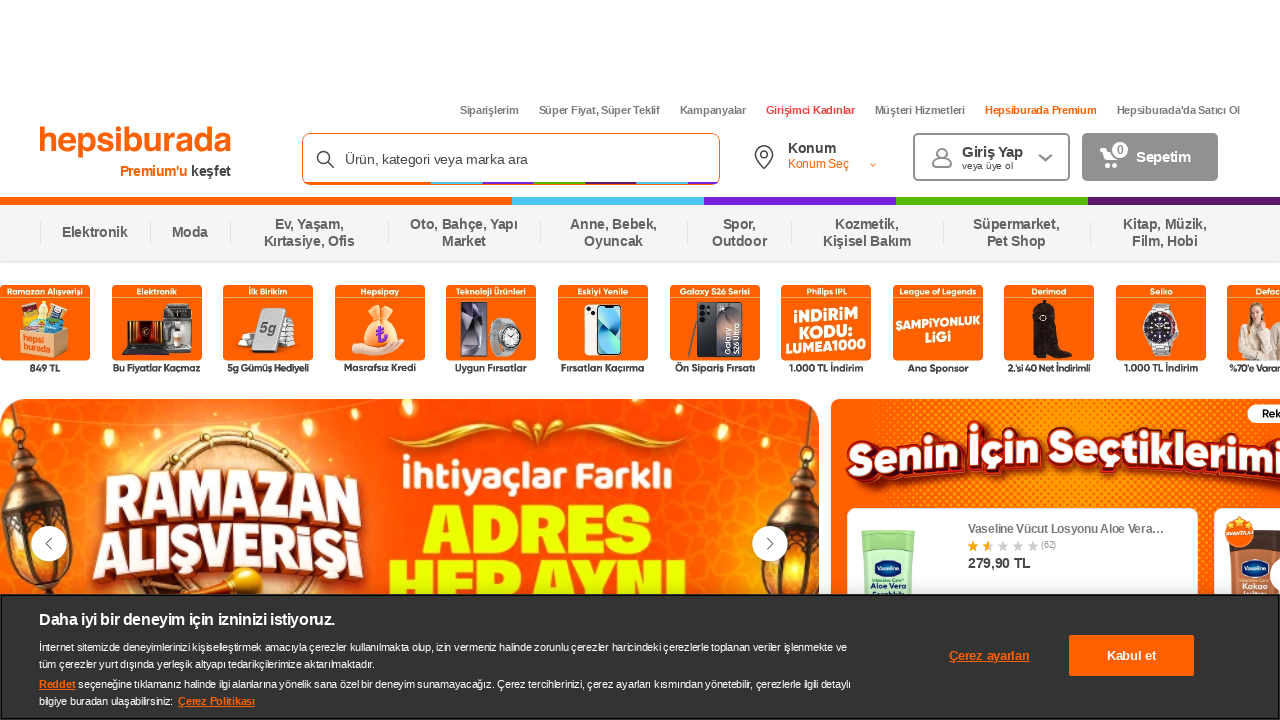

URL verification PASSED - 'burada' found in page URL
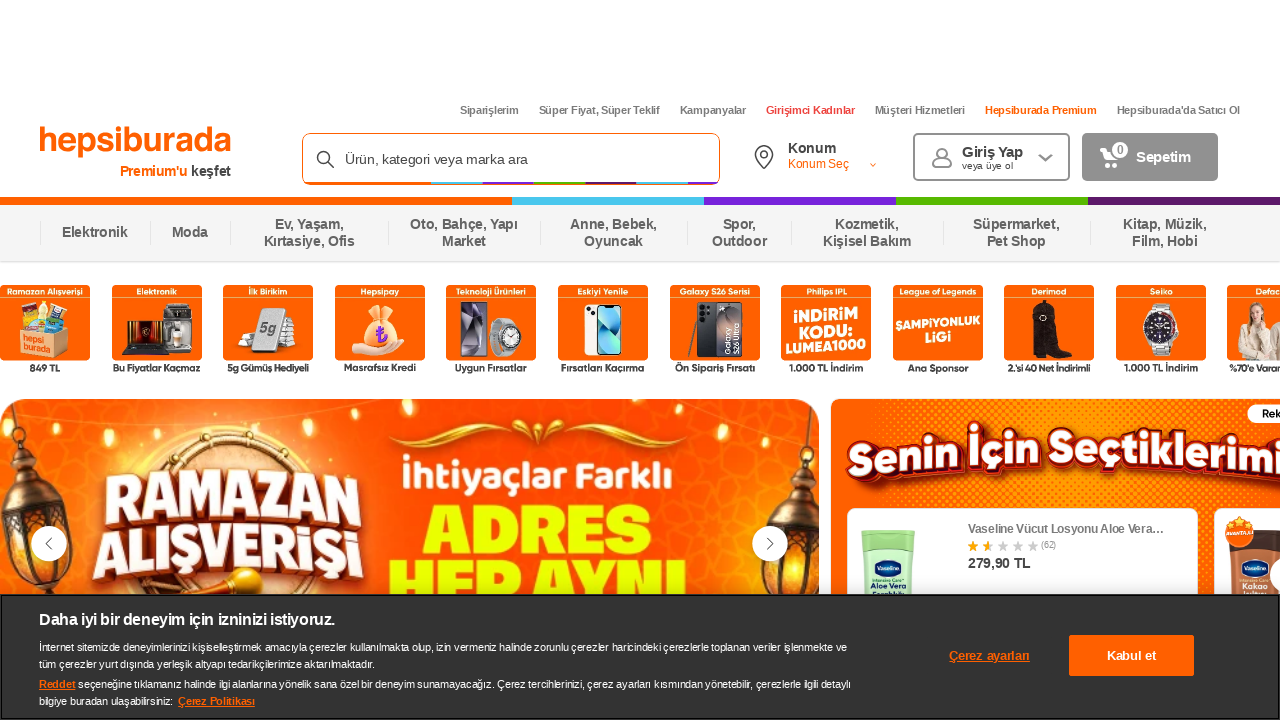

Navigated back one page
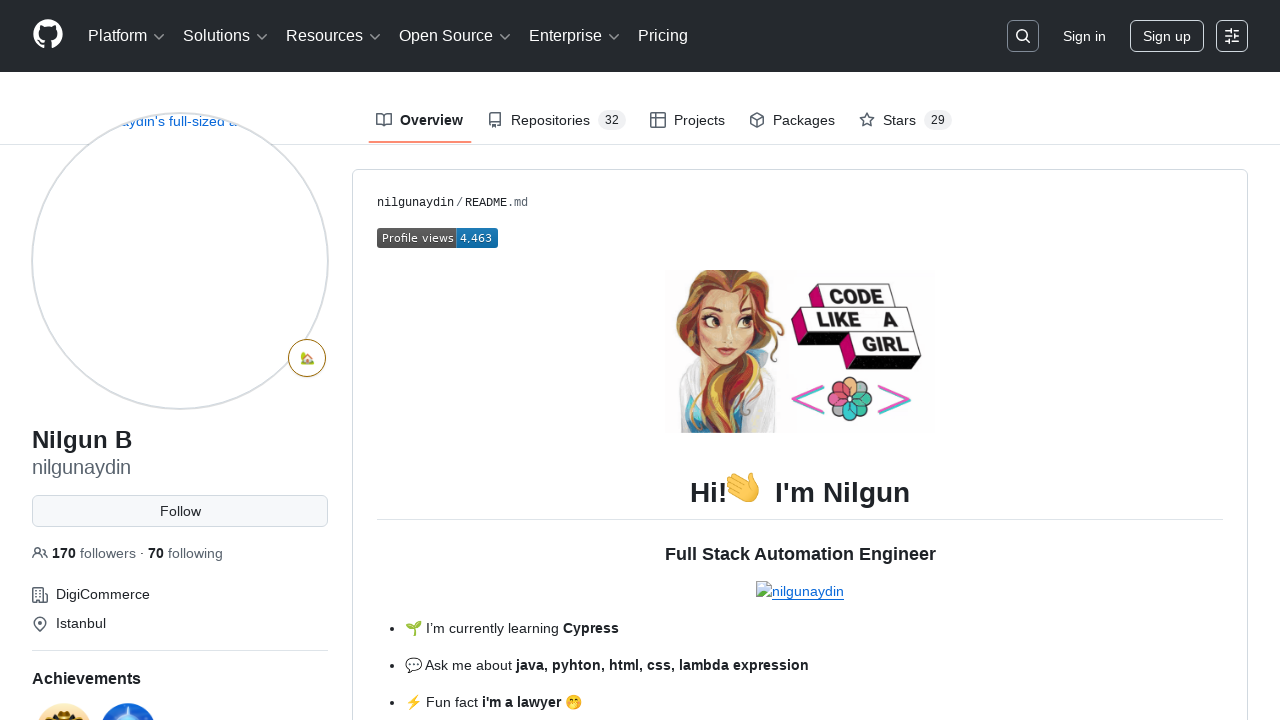

Navigated back one more page to return to GitHub
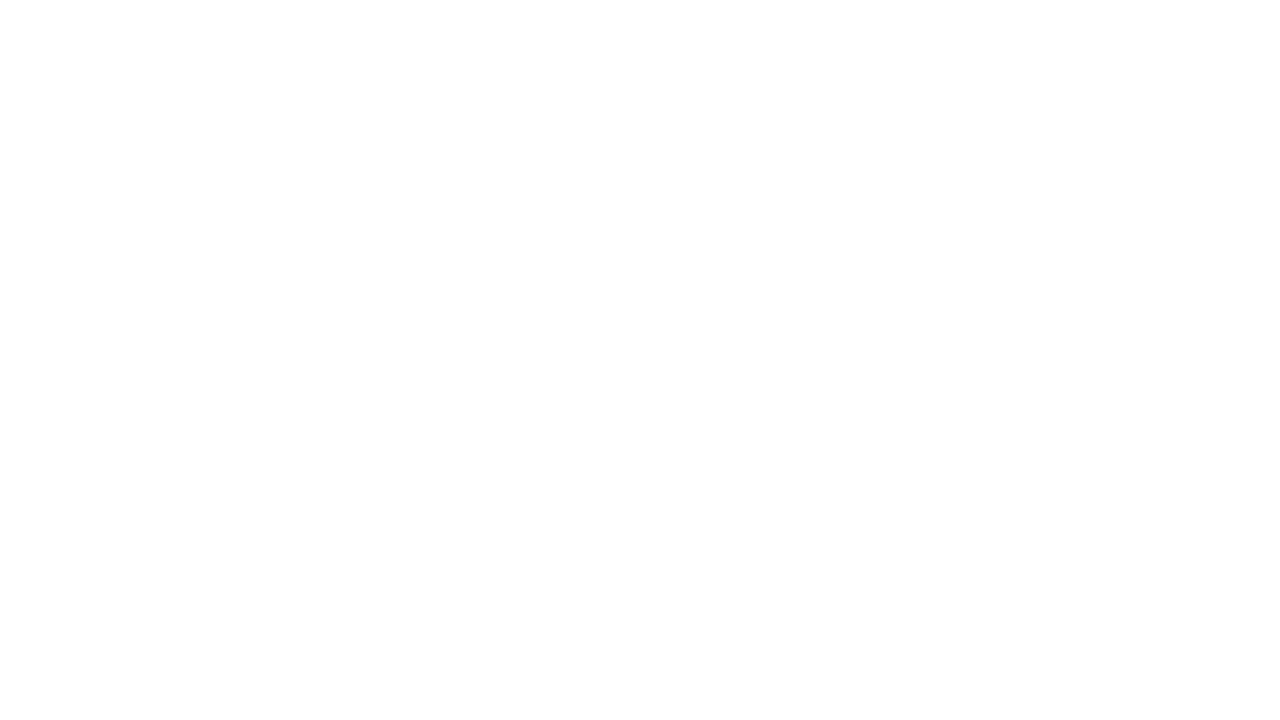

Refreshed the current page
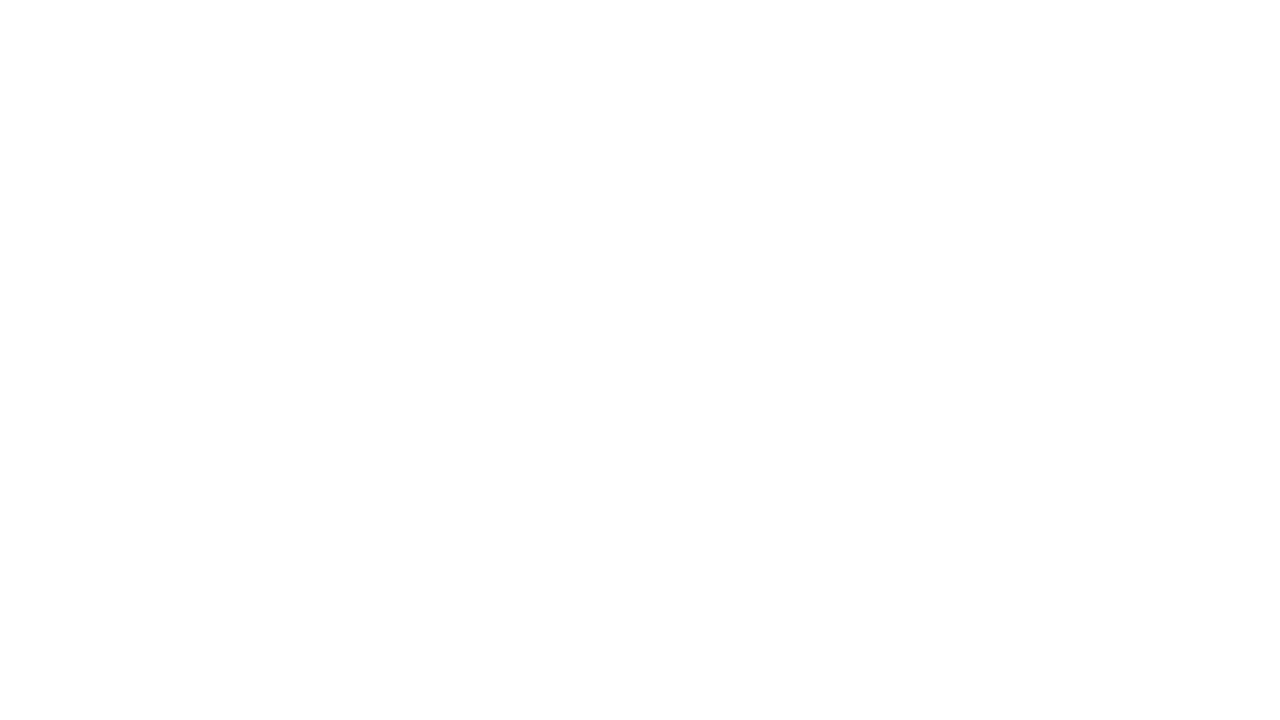

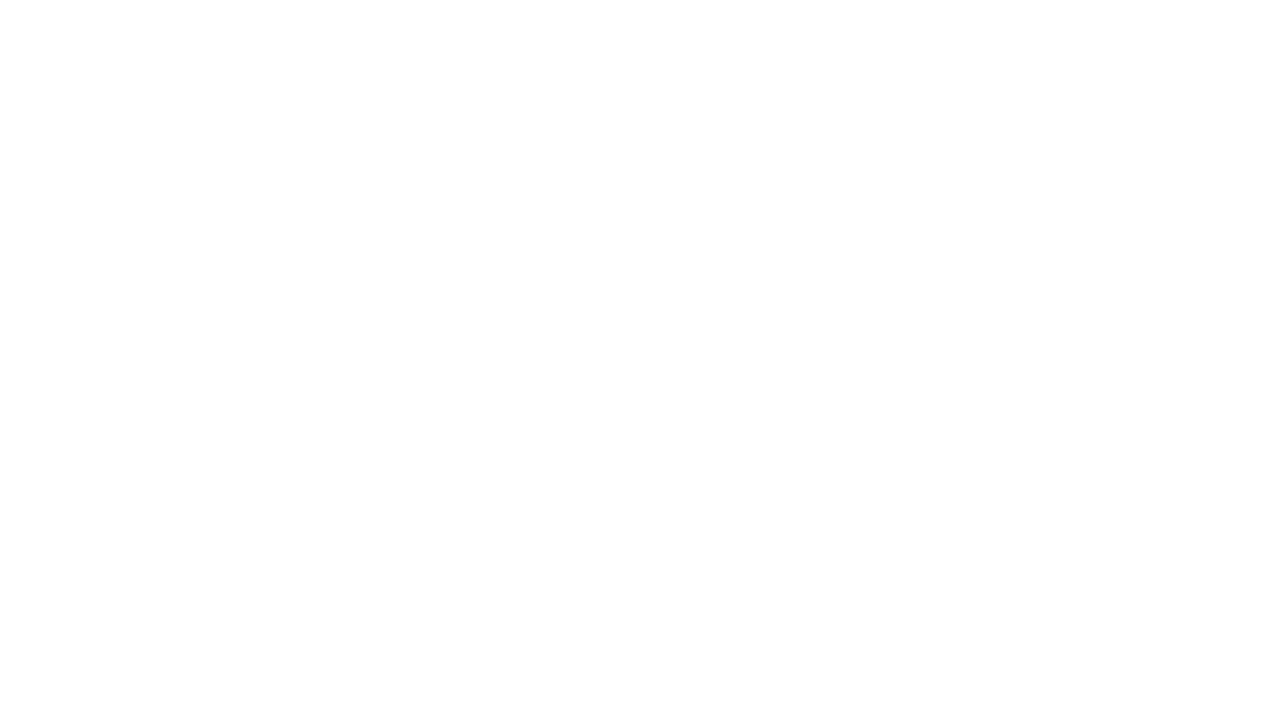